Tests radio button functionality by clicking "Yes" radio button, then clicking "Impressive" radio button, and verifying the selection text is displayed correctly.

Starting URL: https://demoqa.com/radio-button

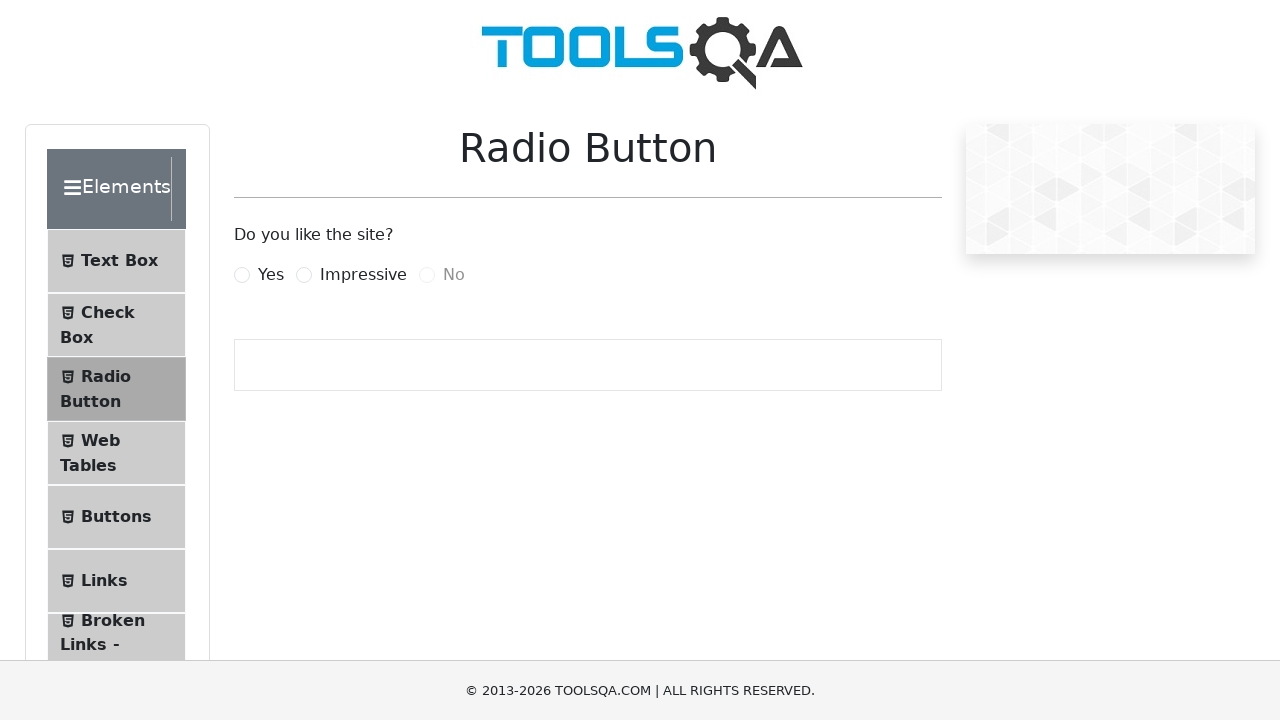

Clicked 'Yes' radio button label at (271, 275) on label[for='yesRadio']
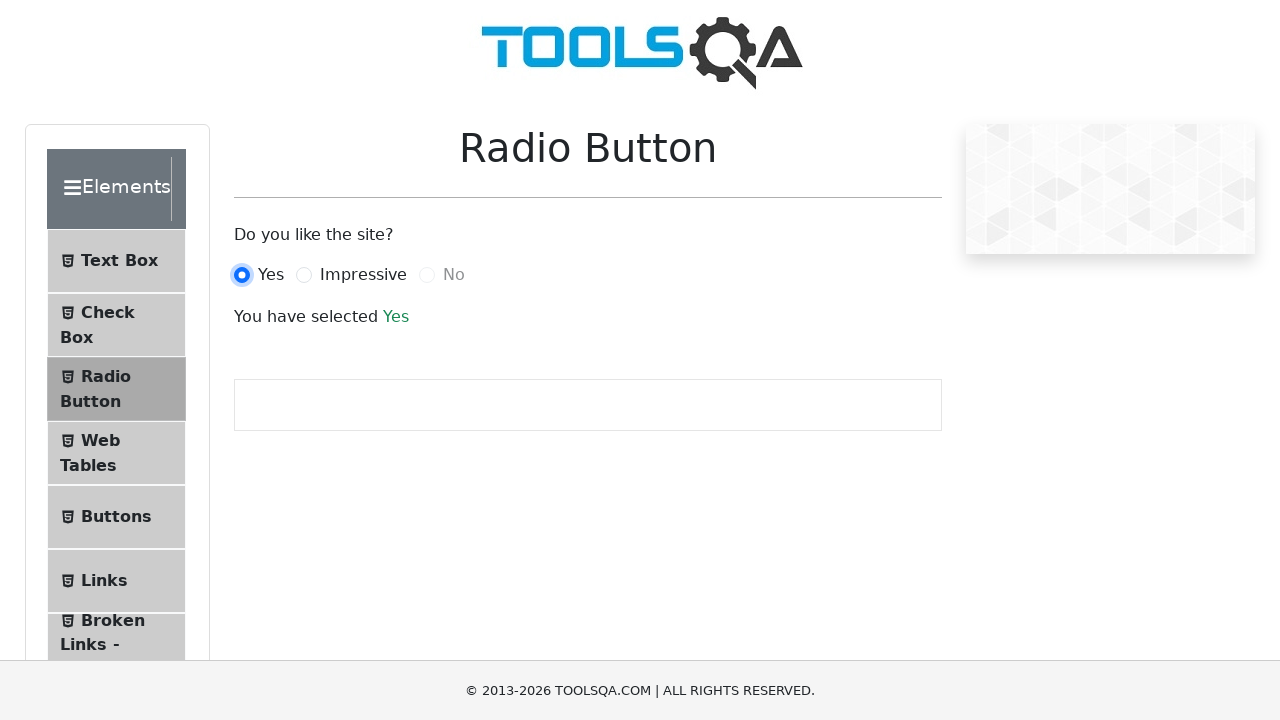

Verified 'Yes' radio button is selected
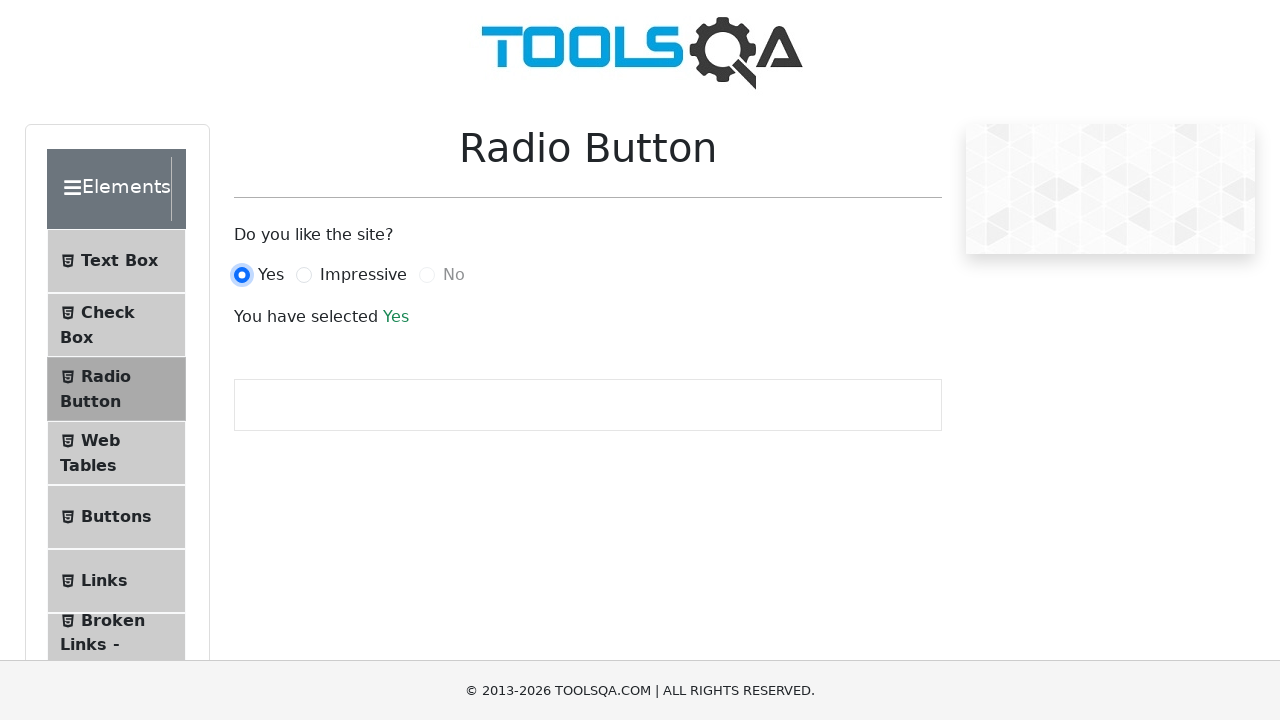

Clicked 'Impressive' radio button label at (363, 275) on label[for='impressiveRadio']
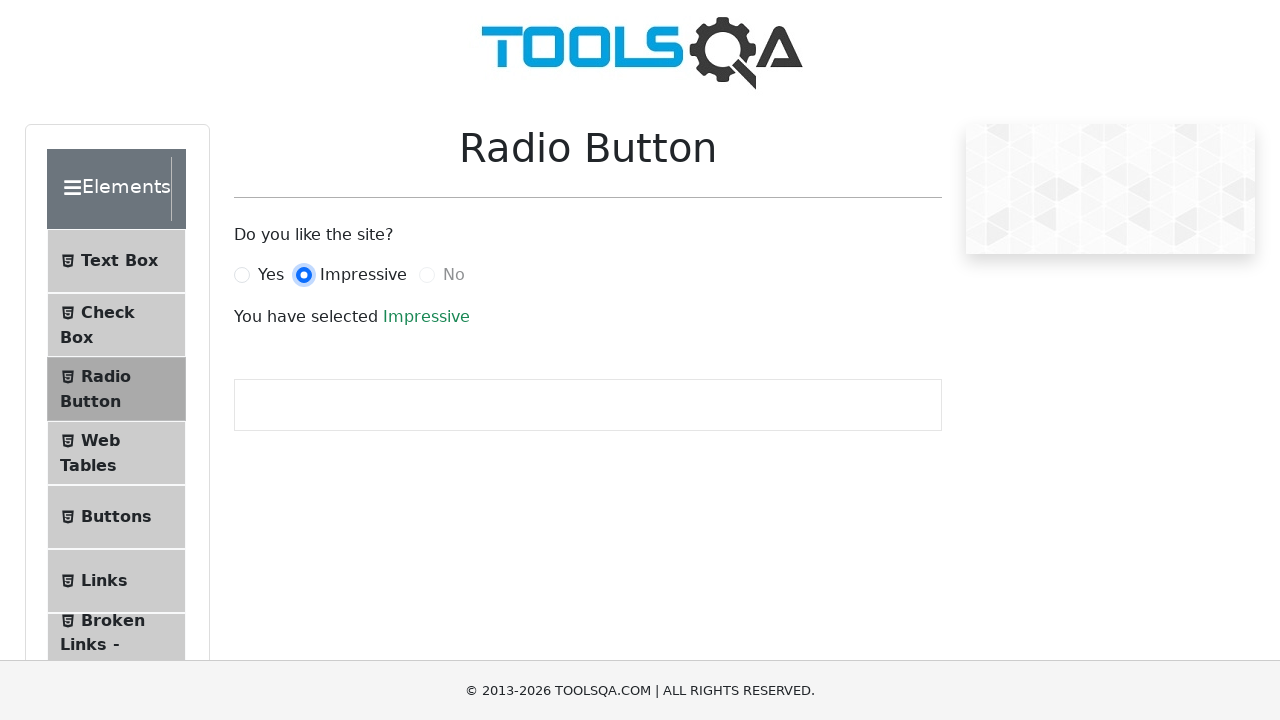

Verified 'Impressive' radio button is selected
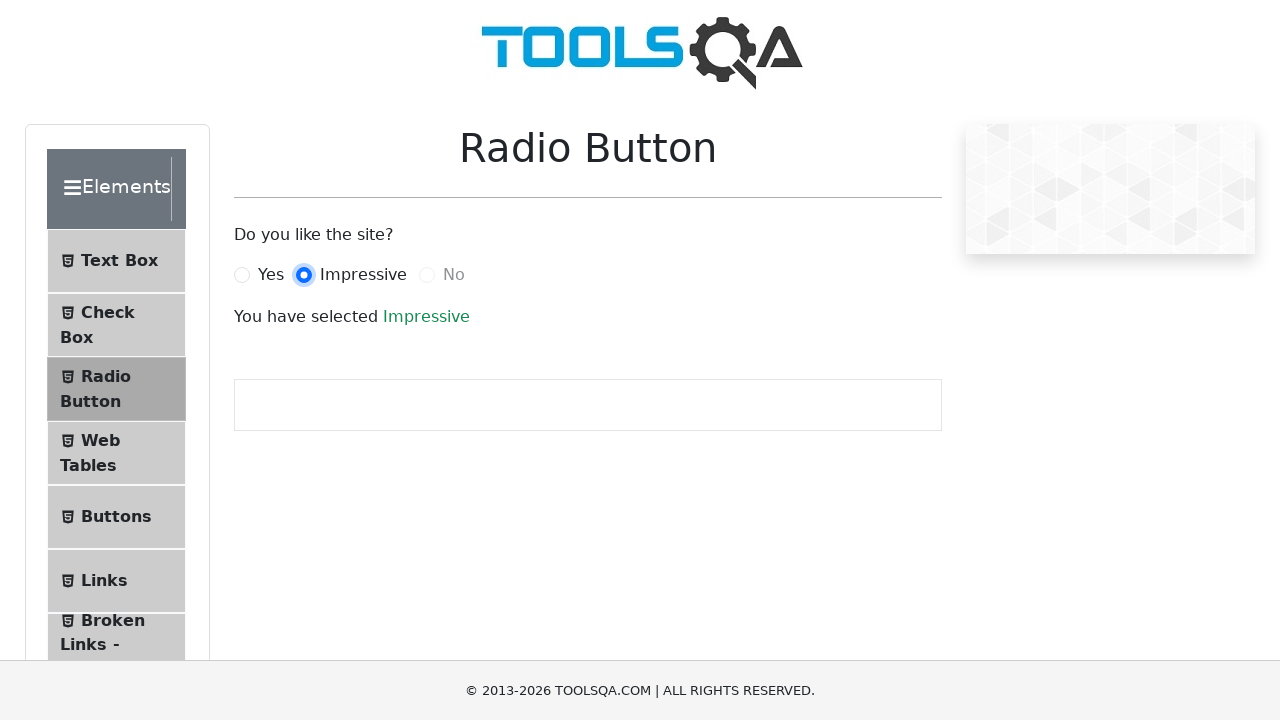

Verified 'Impressive' text is displayed correctly
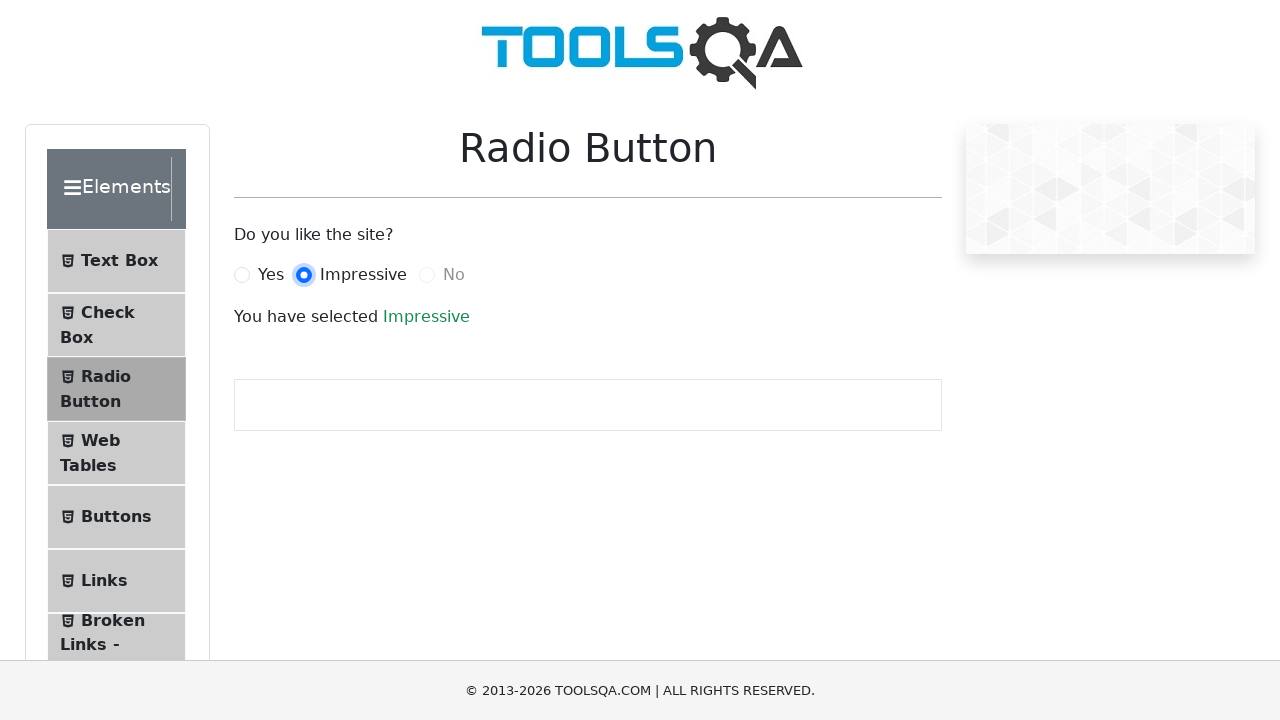

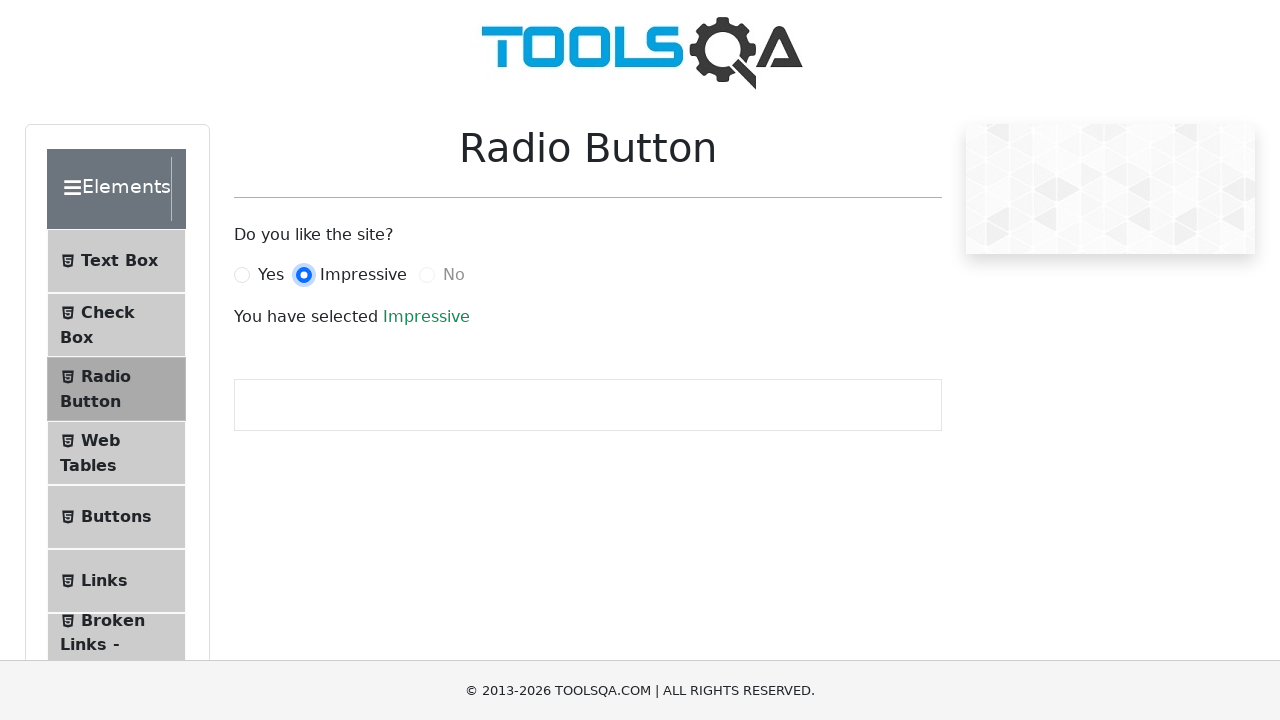